Tests that the todo counter displays the correct number of items as they are added

Starting URL: https://demo.playwright.dev/todomvc

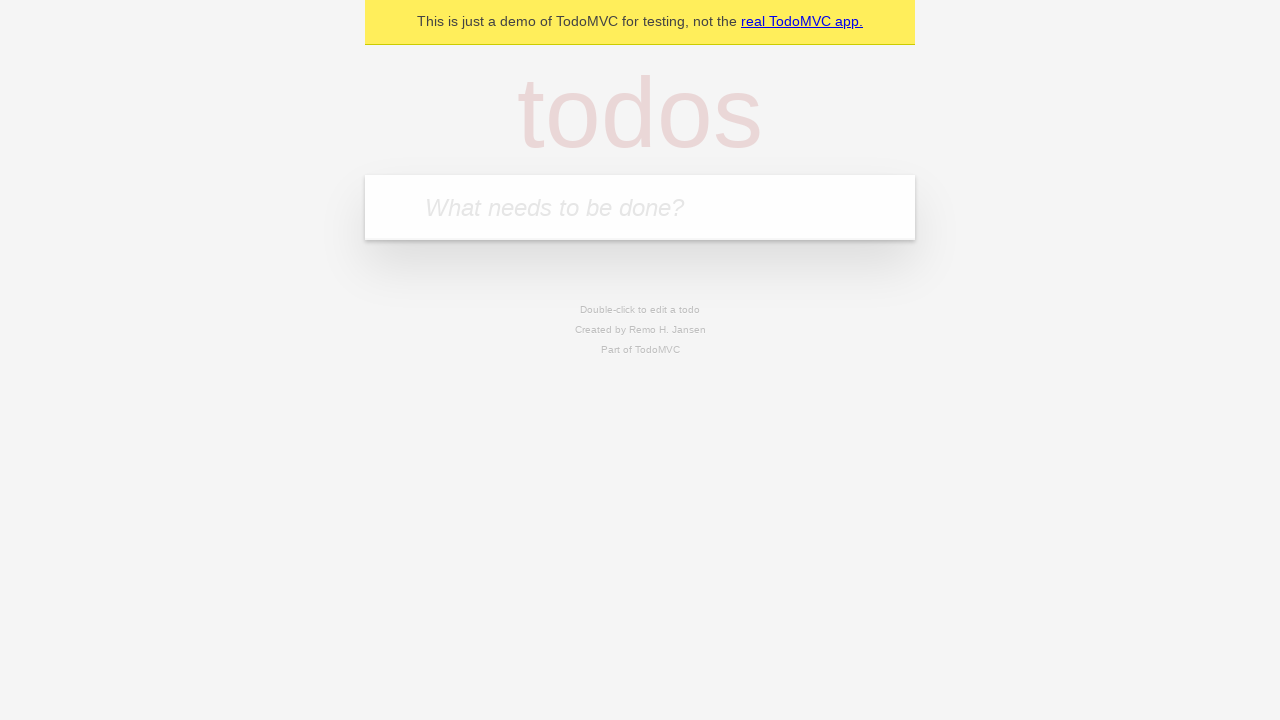

Located the 'What needs to be done?' input field
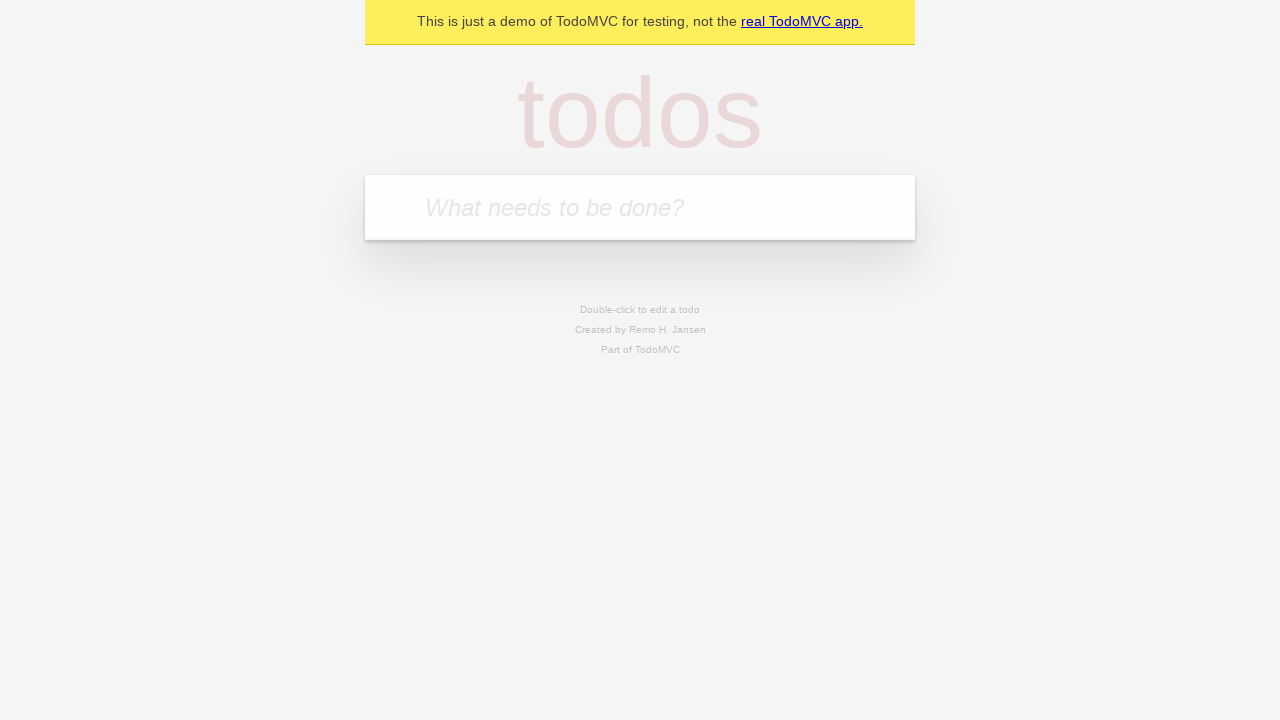

Filled input field with 'buy some cheese' on internal:attr=[placeholder="What needs to be done?"i]
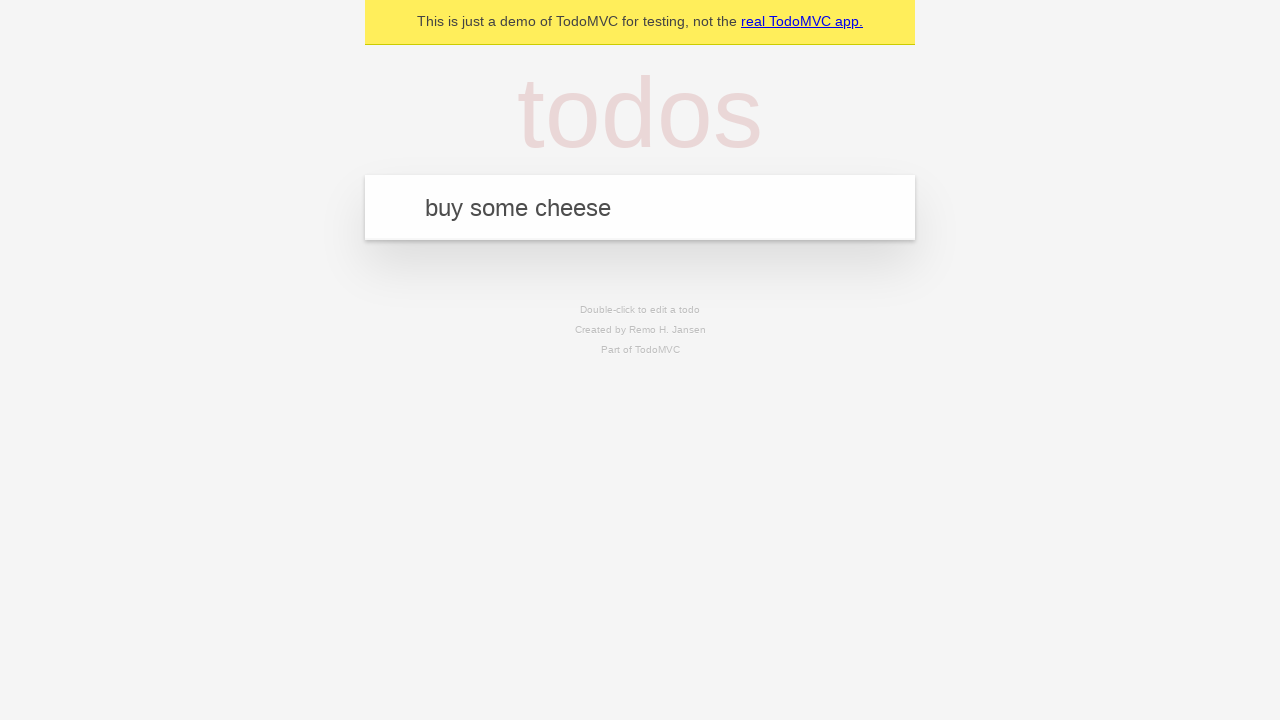

Pressed Enter to create first todo item on internal:attr=[placeholder="What needs to be done?"i]
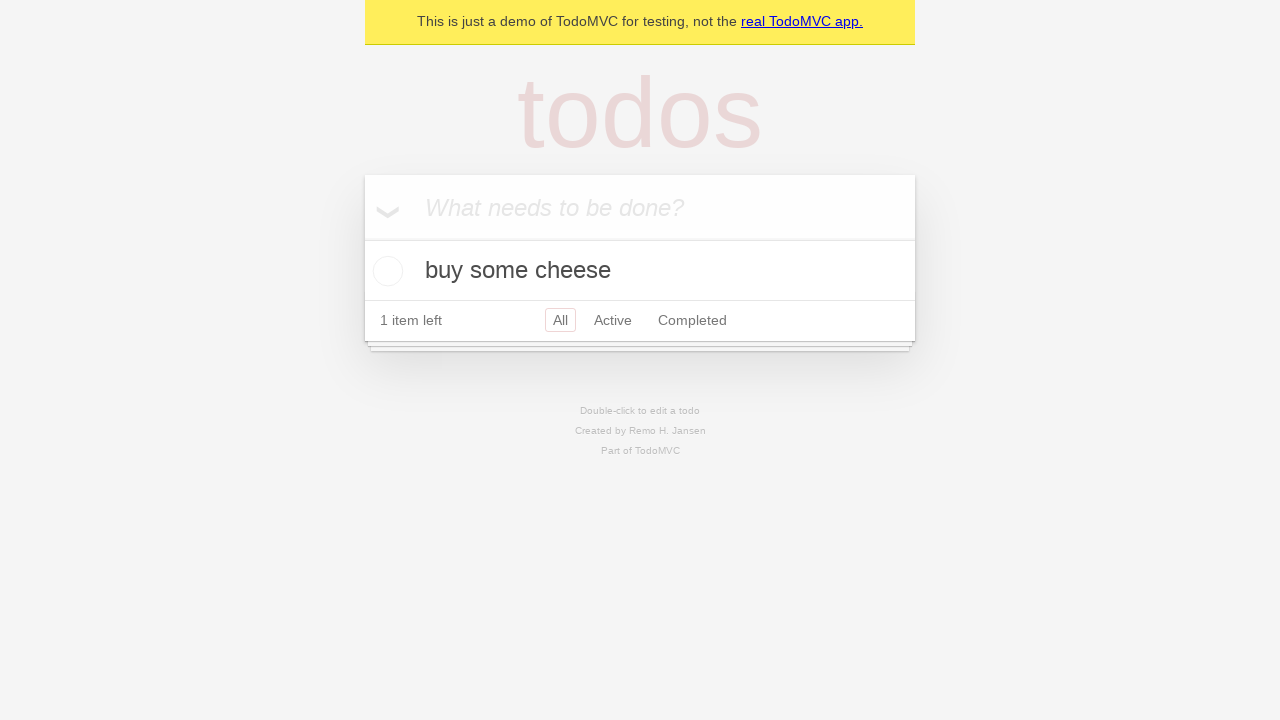

Todo counter element loaded showing 1 item
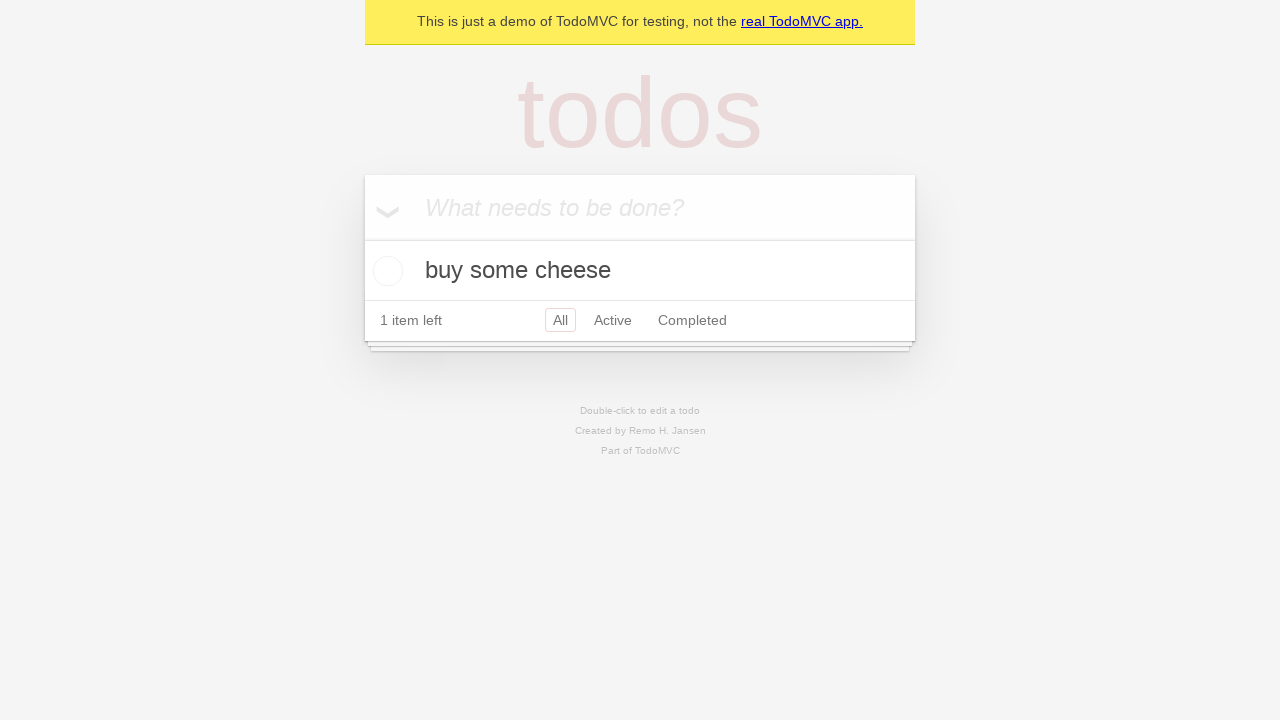

Filled input field with 'feed the cat' on internal:attr=[placeholder="What needs to be done?"i]
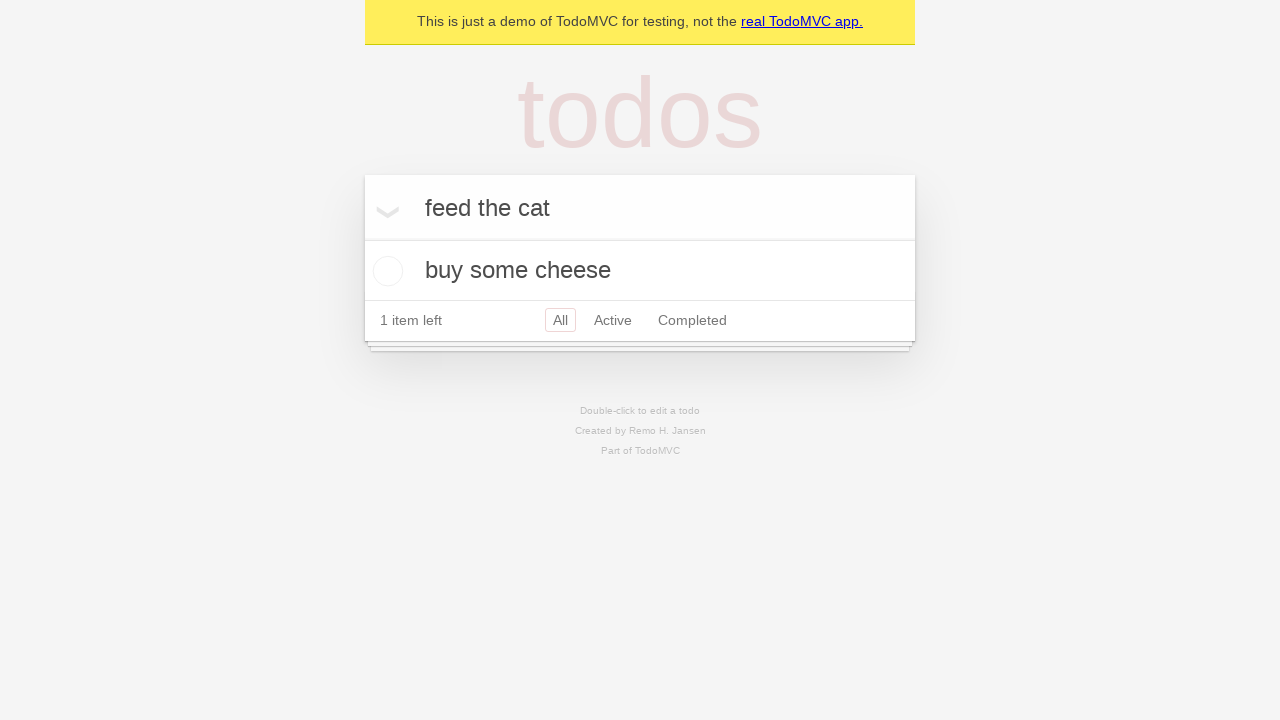

Pressed Enter to create second todo item on internal:attr=[placeholder="What needs to be done?"i]
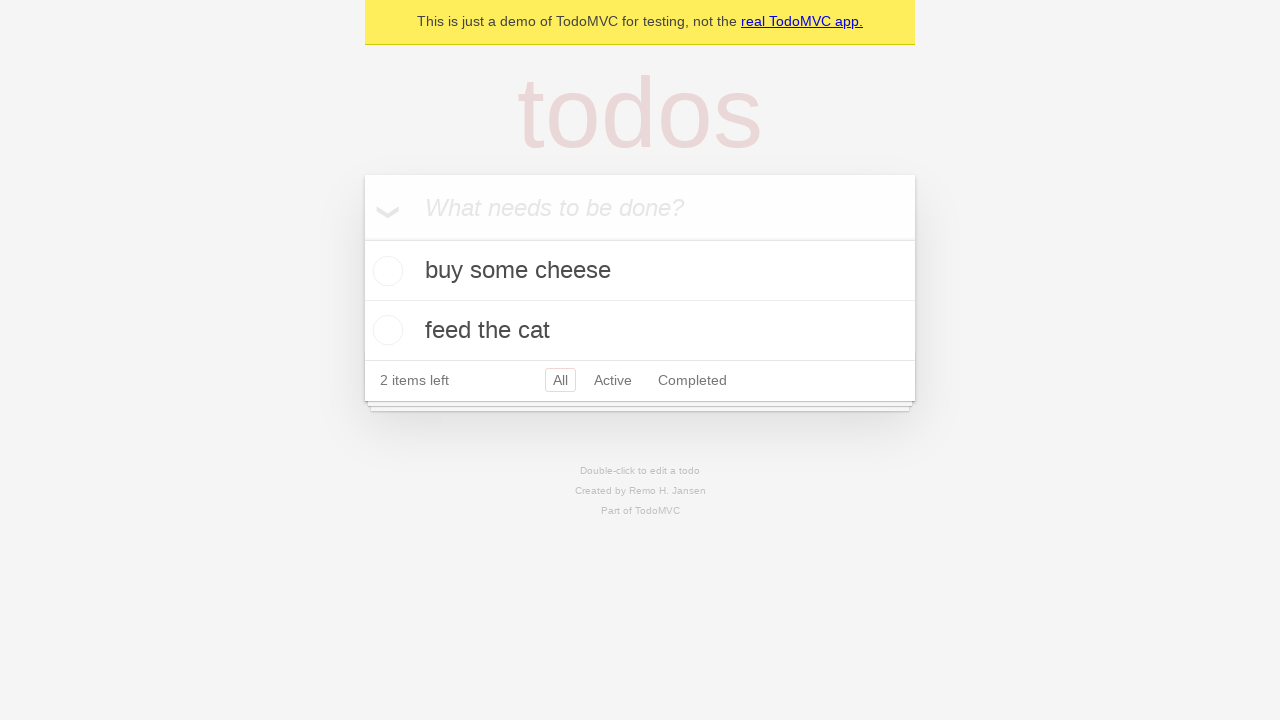

Todo counter updated to show 2 items left
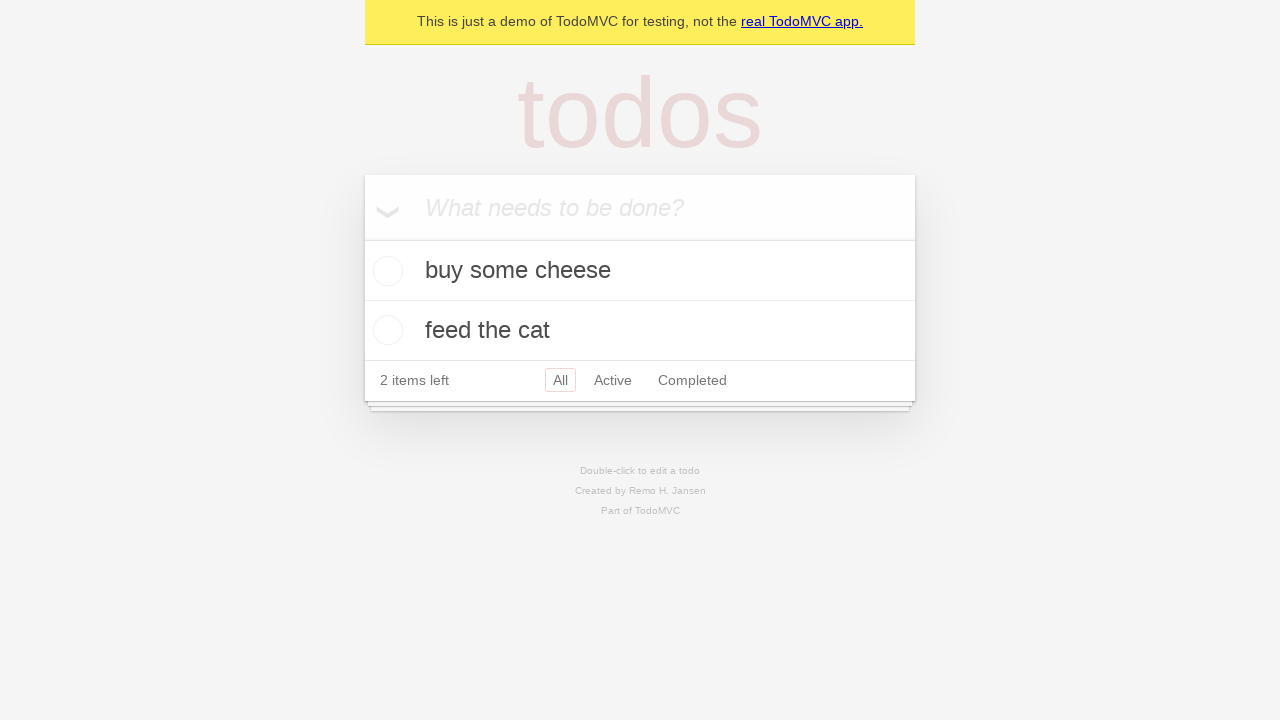

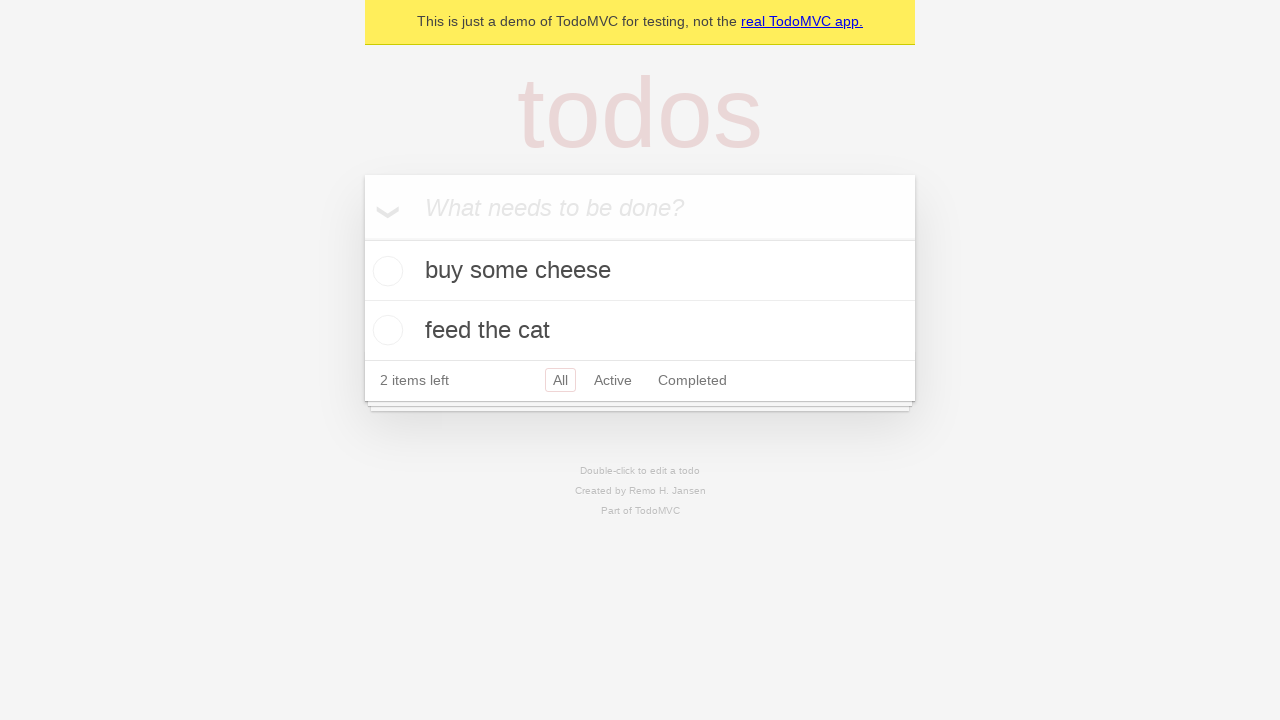